Opens the Rahul Shetty Academy Automation Practice page, maximizes the window, and retrieves the page title to verify the page loaded correctly.

Starting URL: https://rahulshettyacademy.com/AutomationPractice/

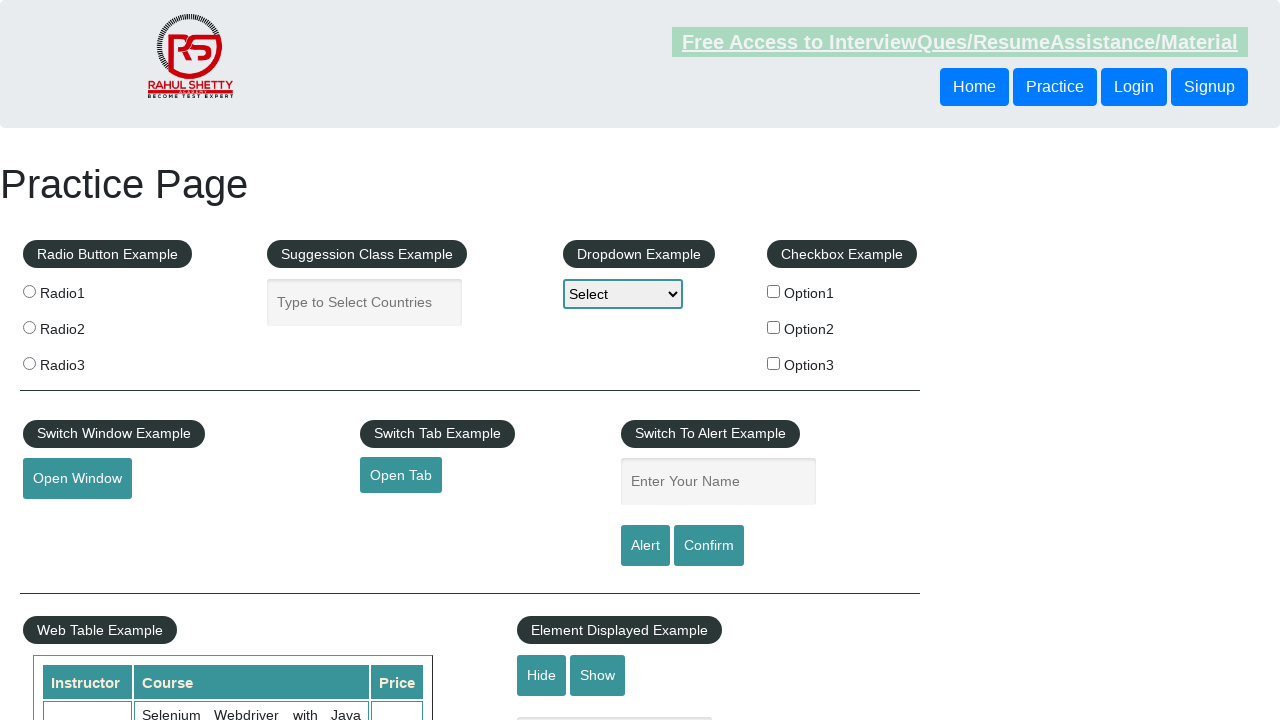

Retrieved page title
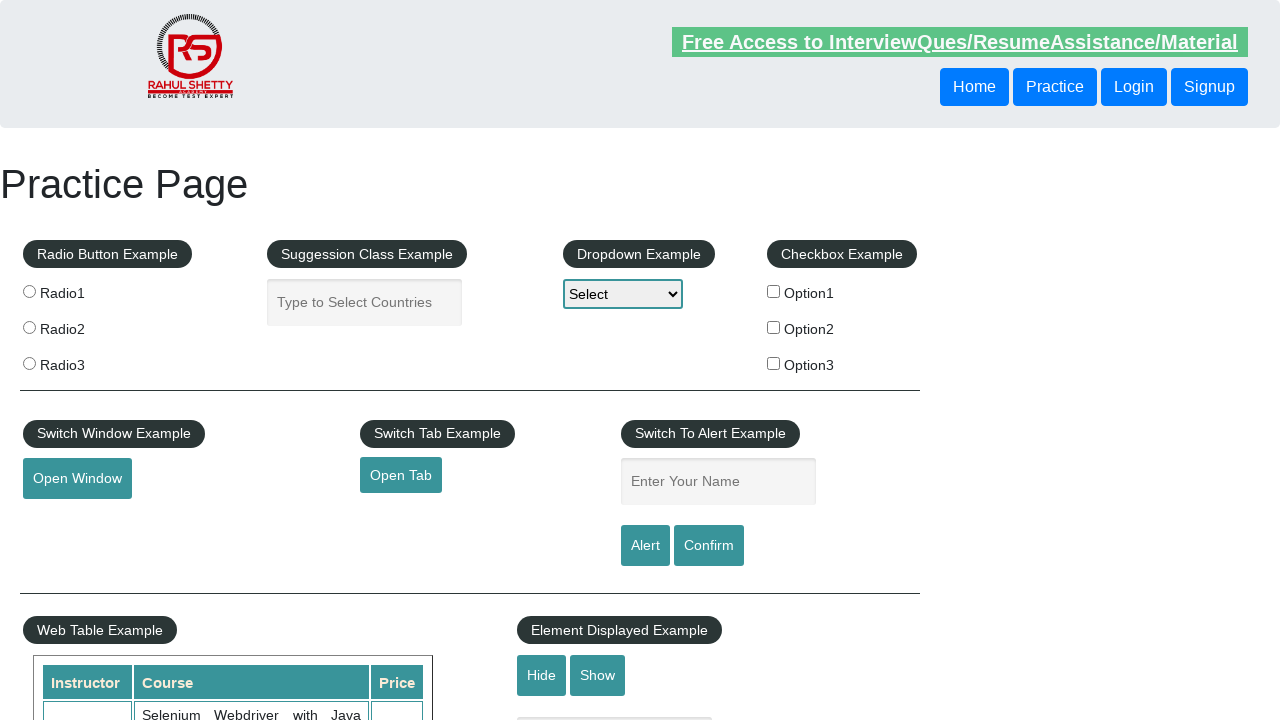

Printed page title to console
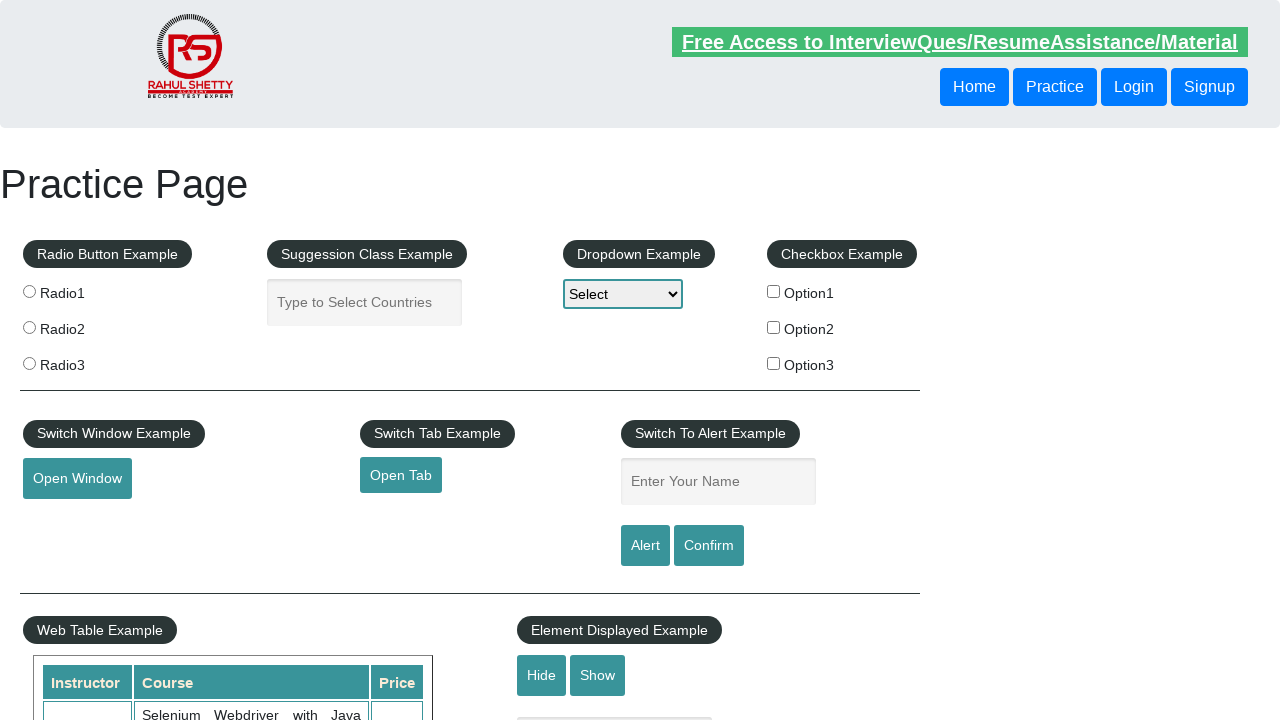

Waited for page to reach domcontentloaded state
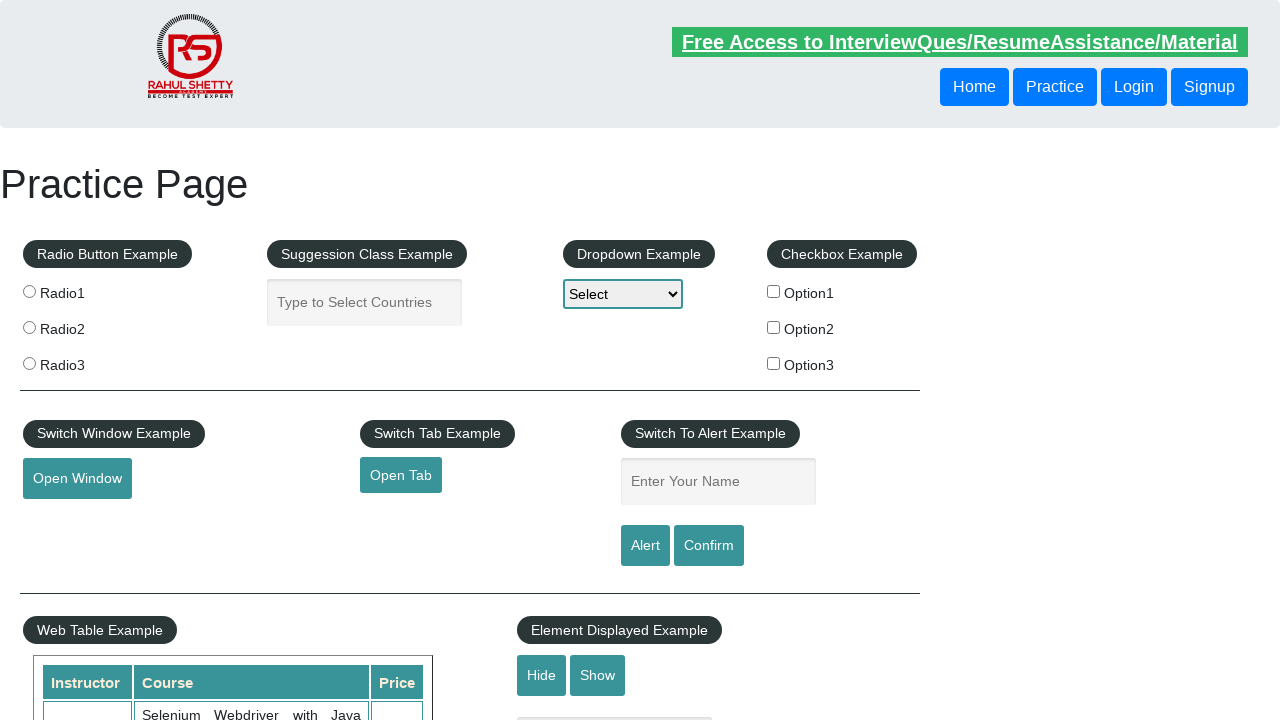

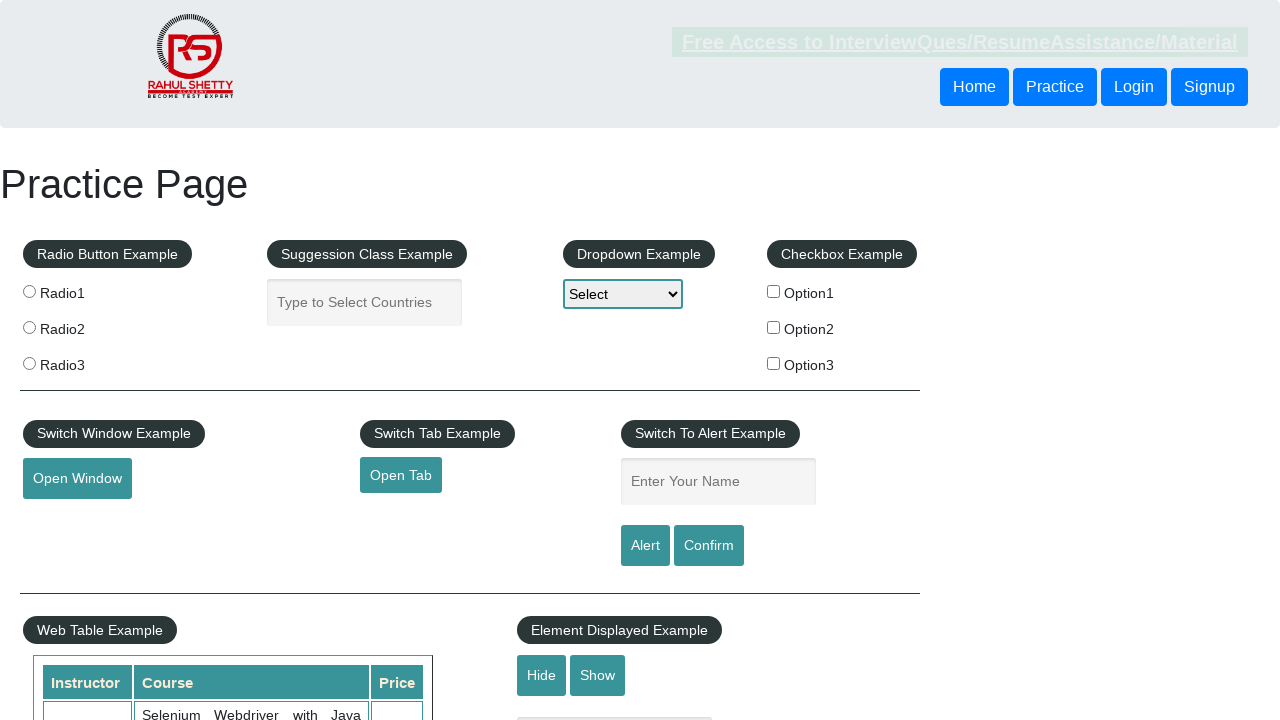